Tests that clicking clear completed removes completed items from the list

Starting URL: https://demo.playwright.dev/todomvc

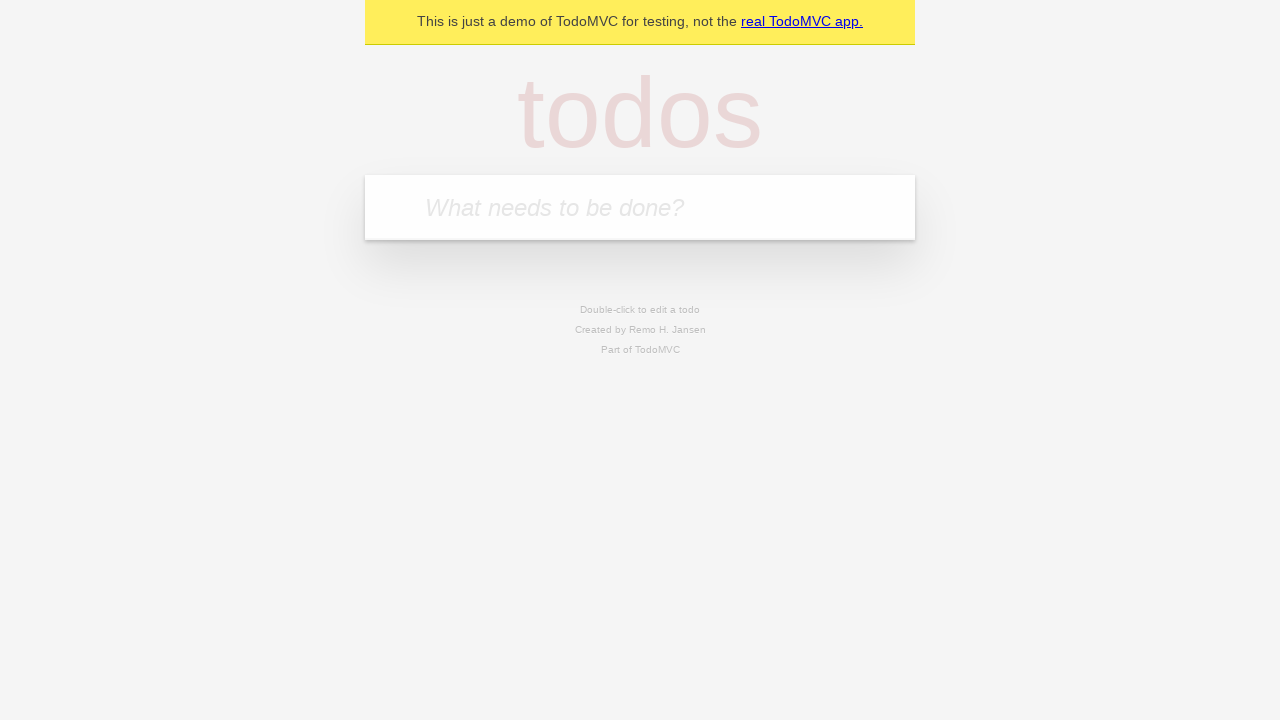

Filled new todo field with 'buy some cheese' on .new-todo
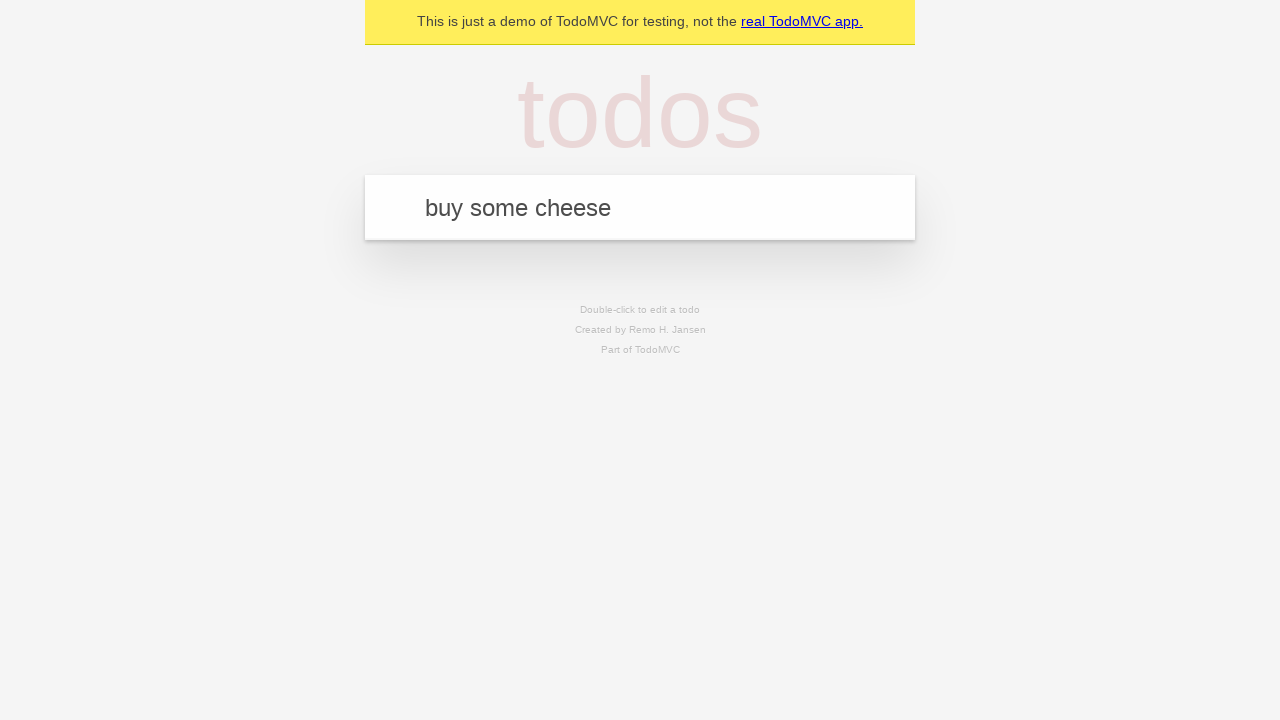

Pressed Enter to add first todo item on .new-todo
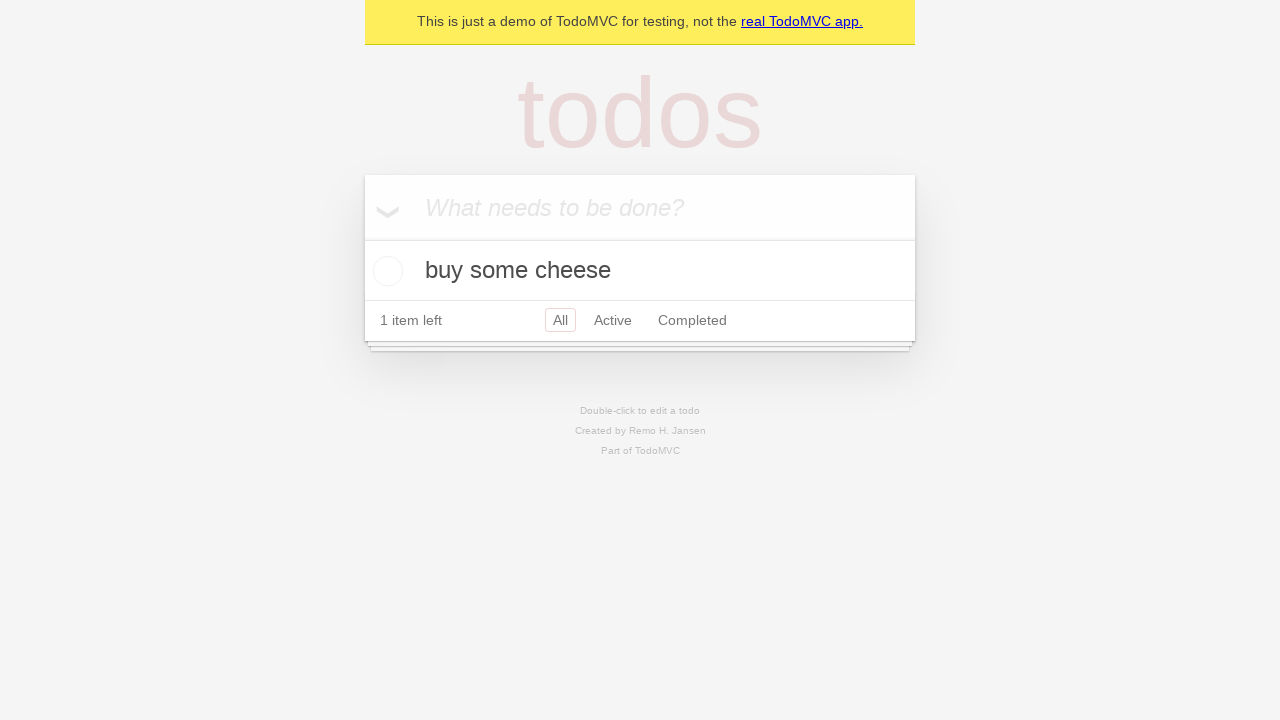

Filled new todo field with 'feed the cat' on .new-todo
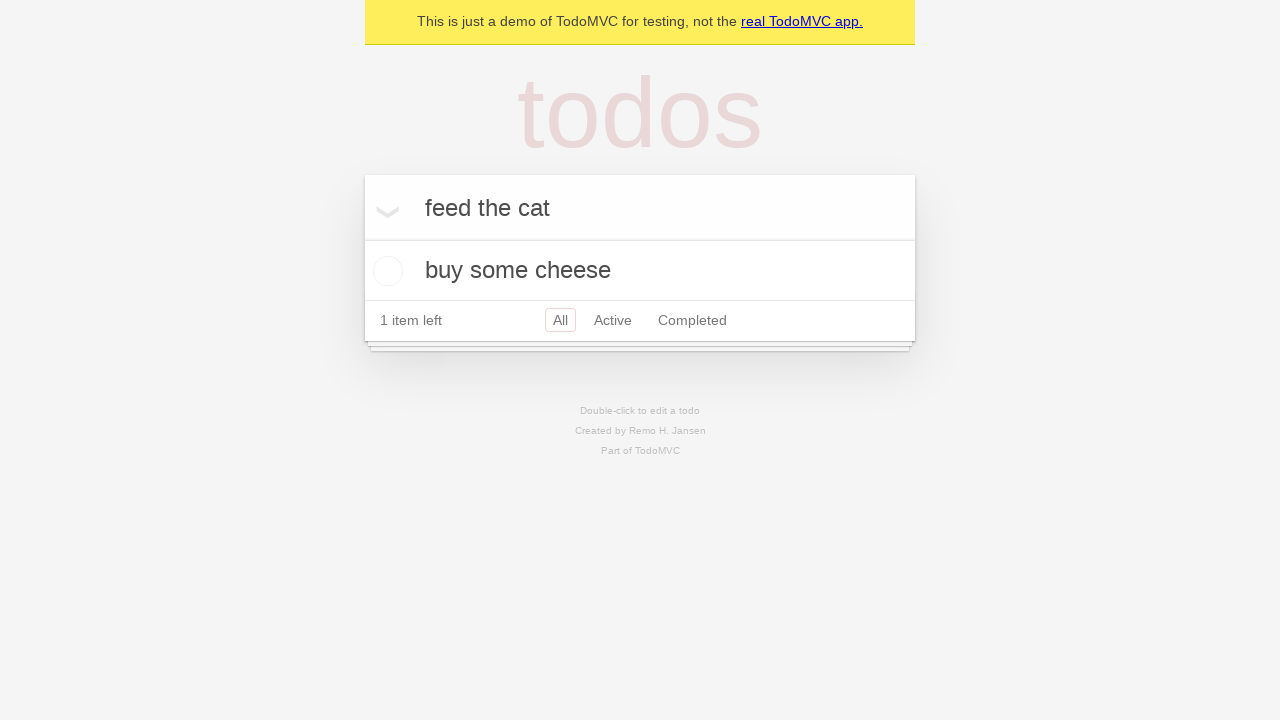

Pressed Enter to add second todo item on .new-todo
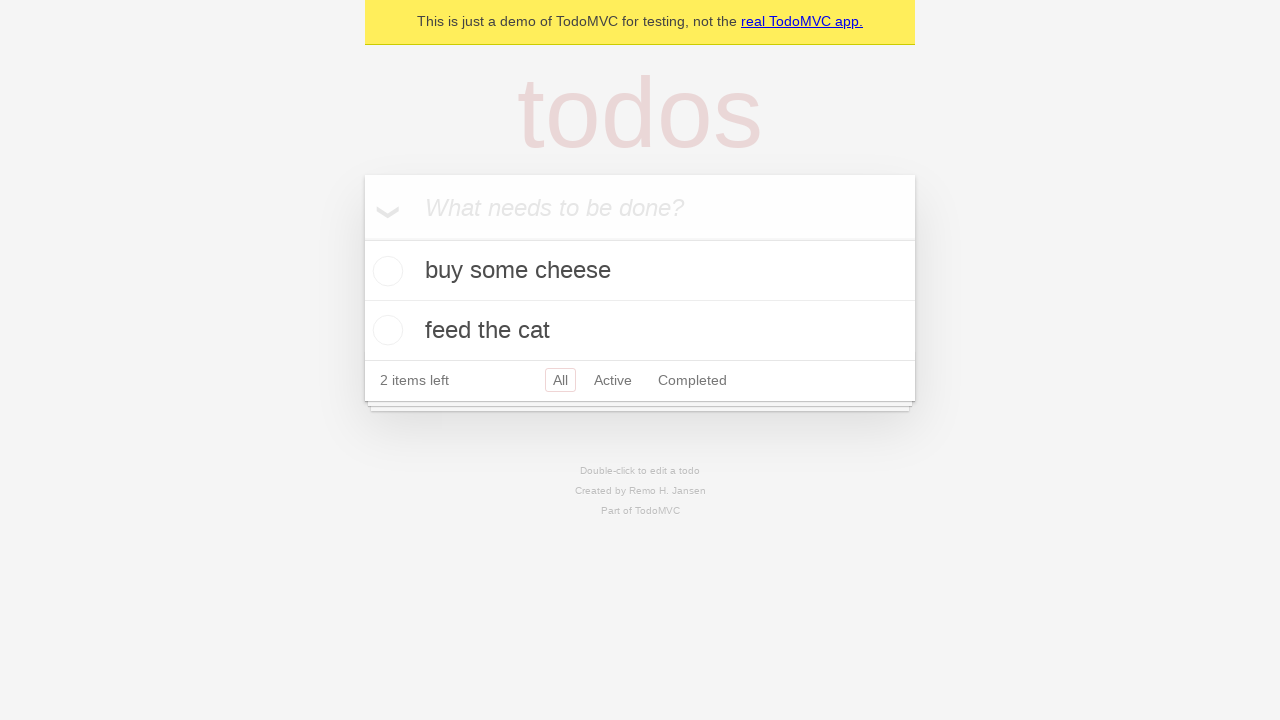

Filled new todo field with 'book a doctors appointment' on .new-todo
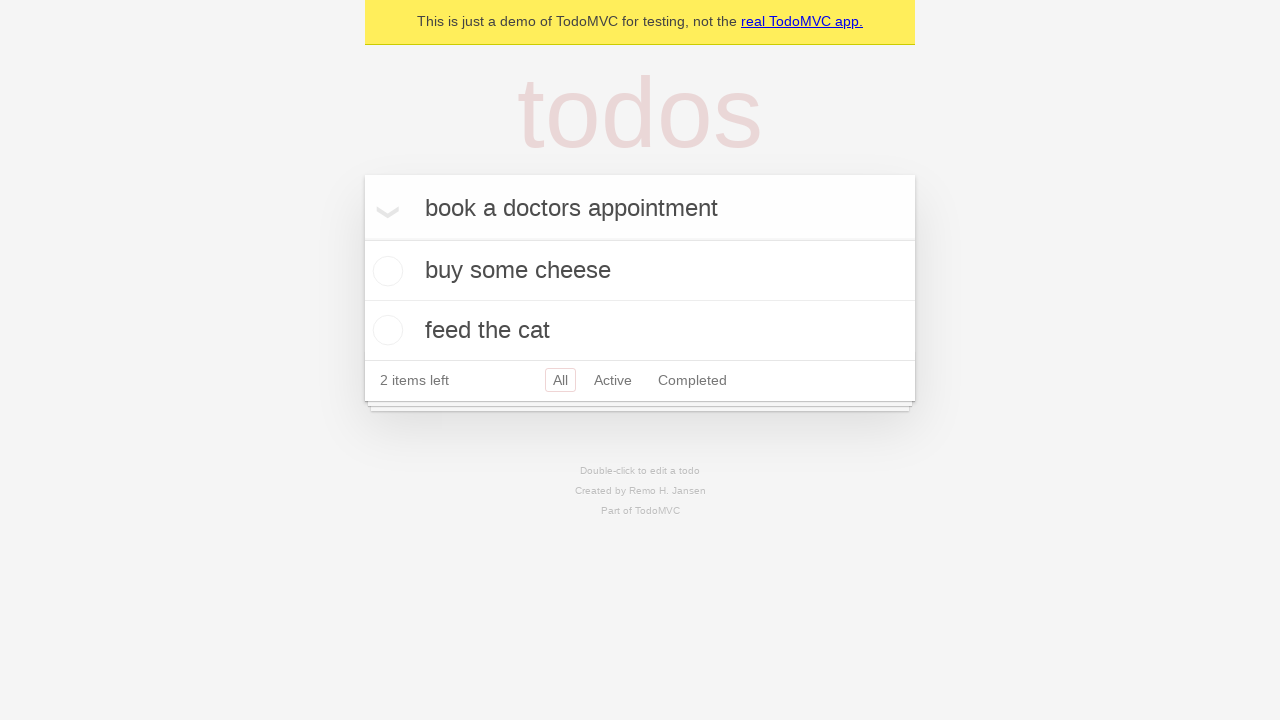

Pressed Enter to add third todo item on .new-todo
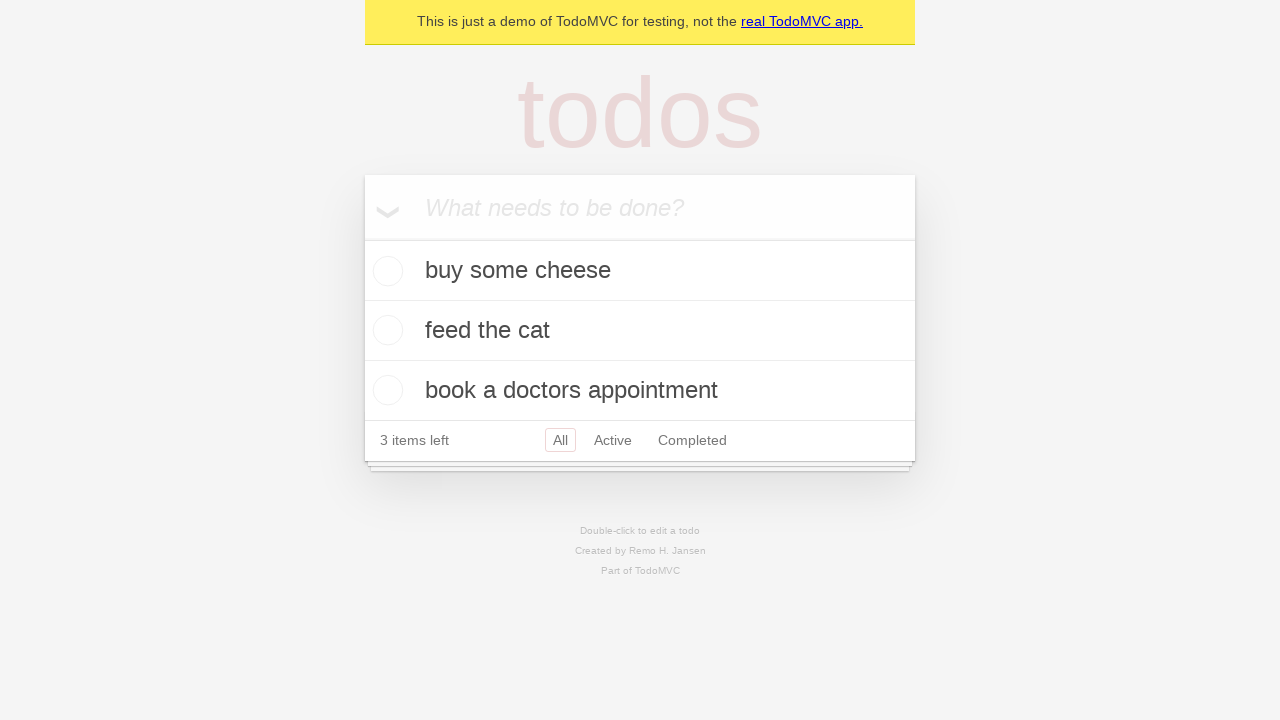

Checked the second todo item as completed at (385, 330) on .todo-list li >> nth=1 >> .toggle
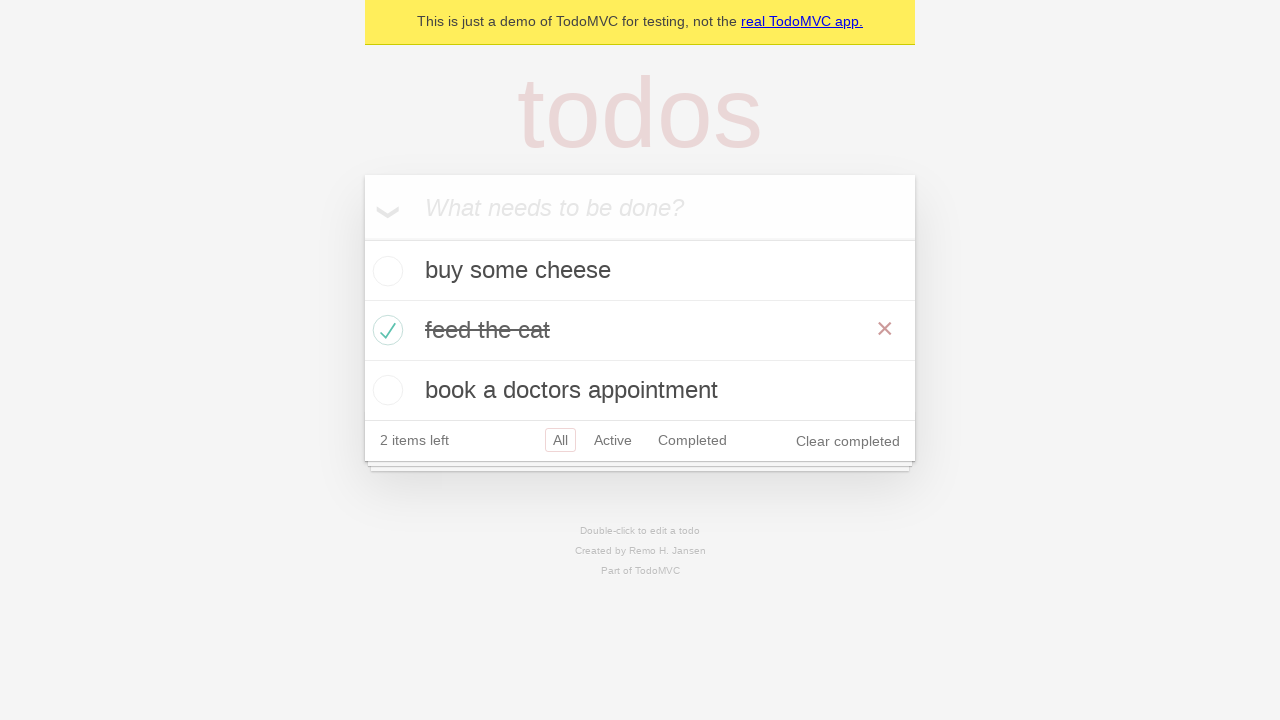

Clicked 'Clear completed' button to remove completed items at (848, 441) on .clear-completed
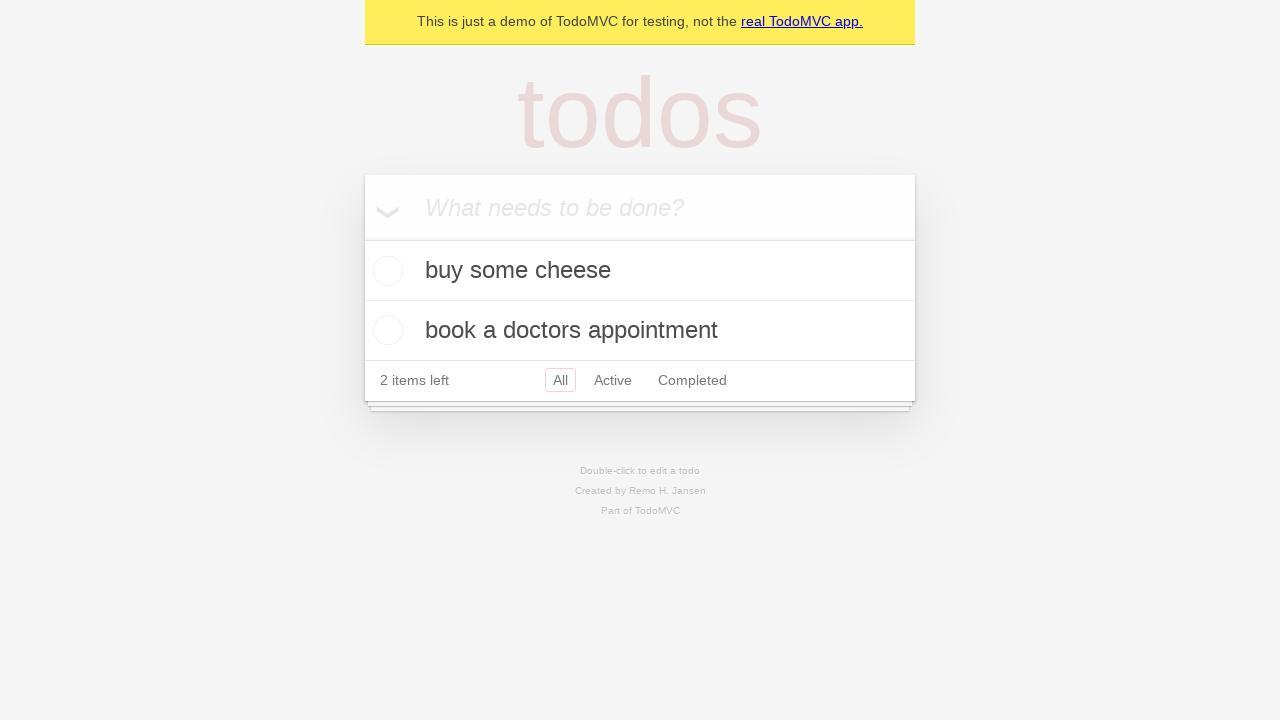

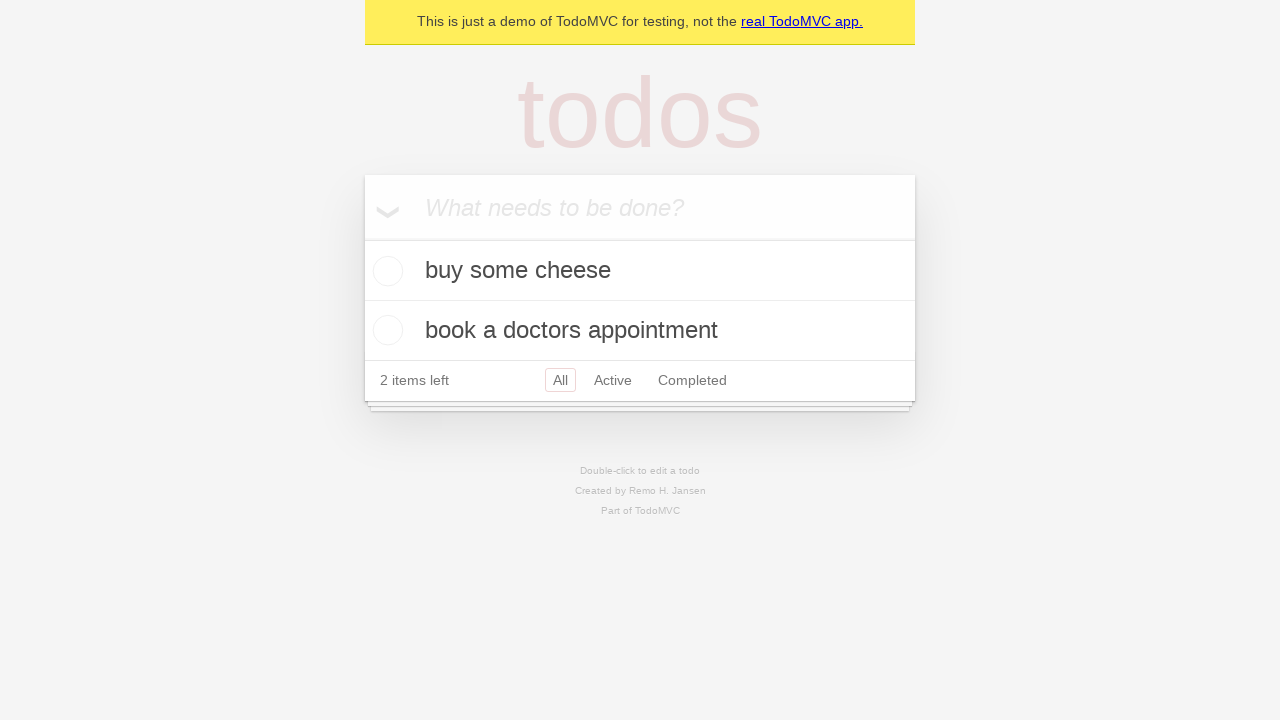